Tests notification message functionality by clicking a link and verifying the notification appears

Starting URL: https://the-internet.herokuapp.com/notification_message_rendered

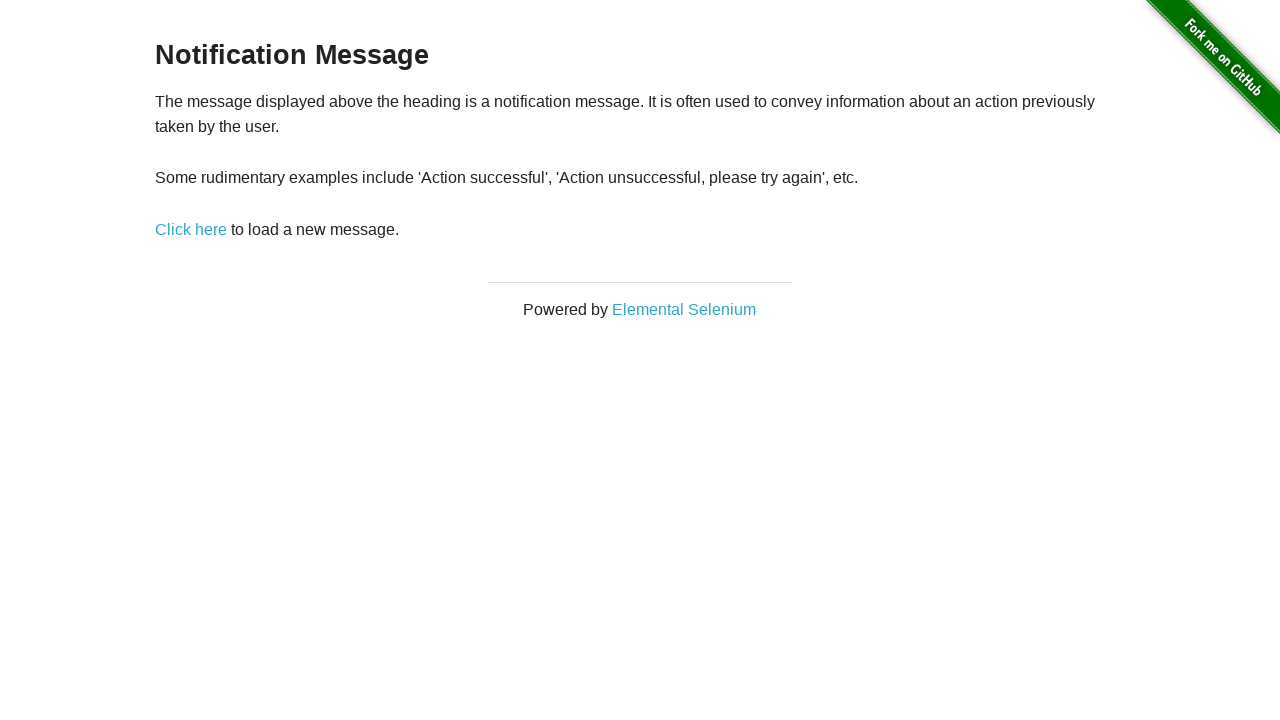

Clicked the second link on the notification message page at (191, 229) on a >> nth=1
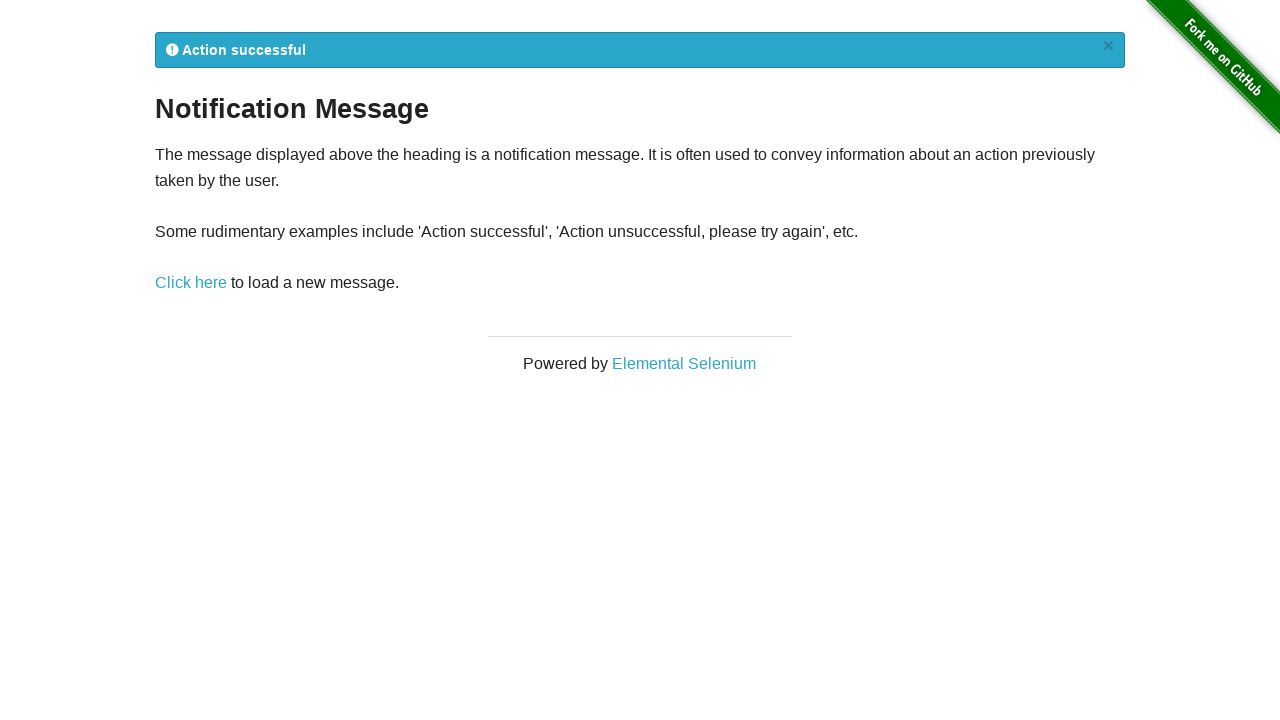

Waited for flash notification to appear
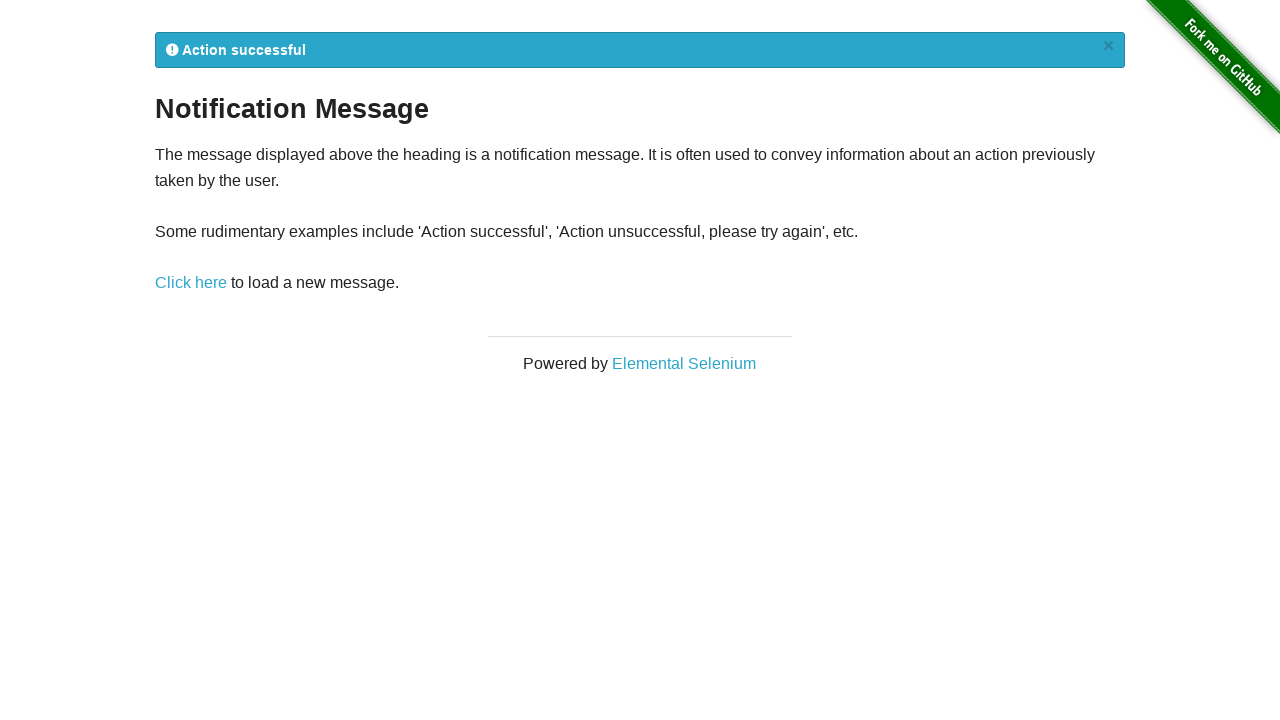

Verified flash notification has 'flash notice' class
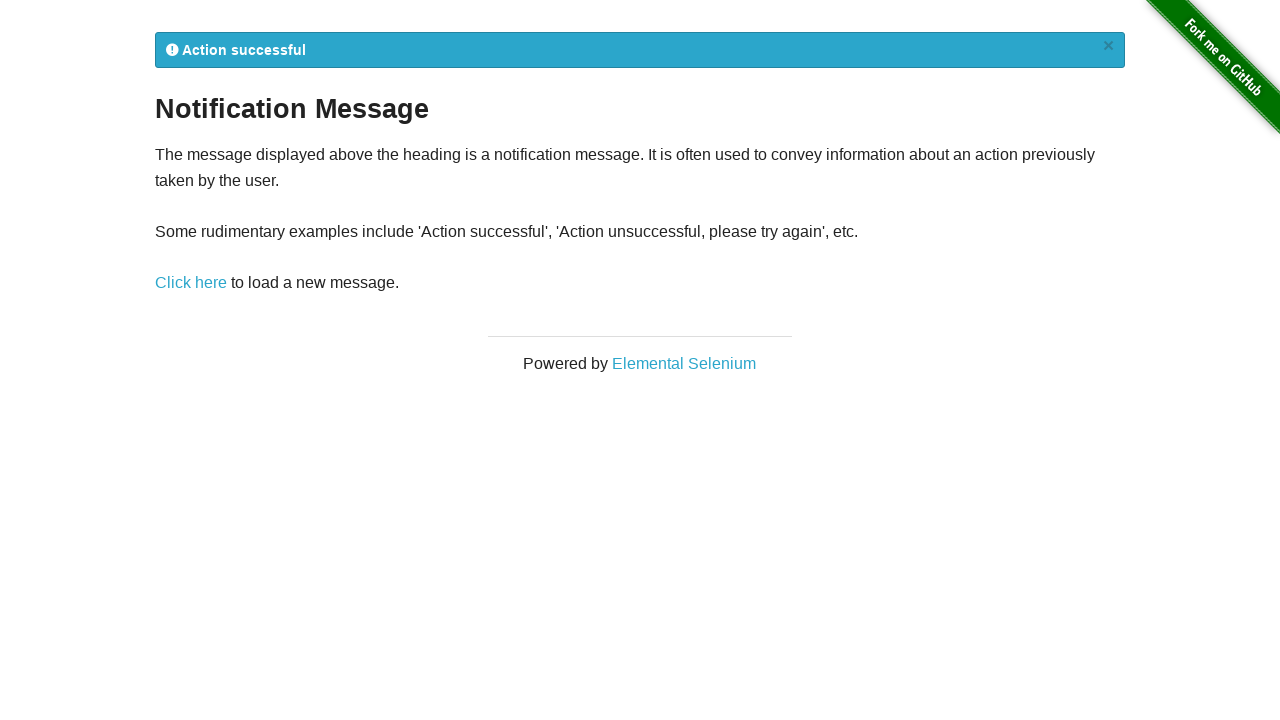

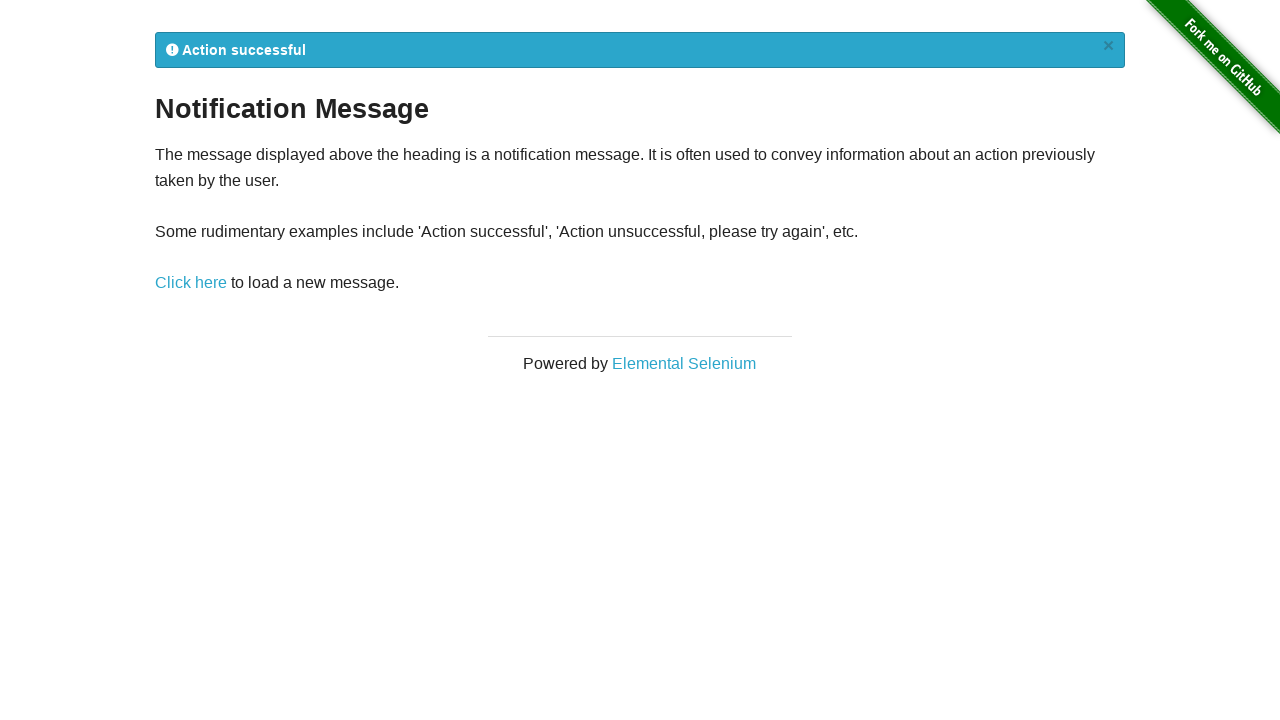